Tests dropdown selection functionality by selecting currency options using different methods: by index, by value, and by visible text

Starting URL: https://rahulshettyacademy.com/dropdownsPractise/

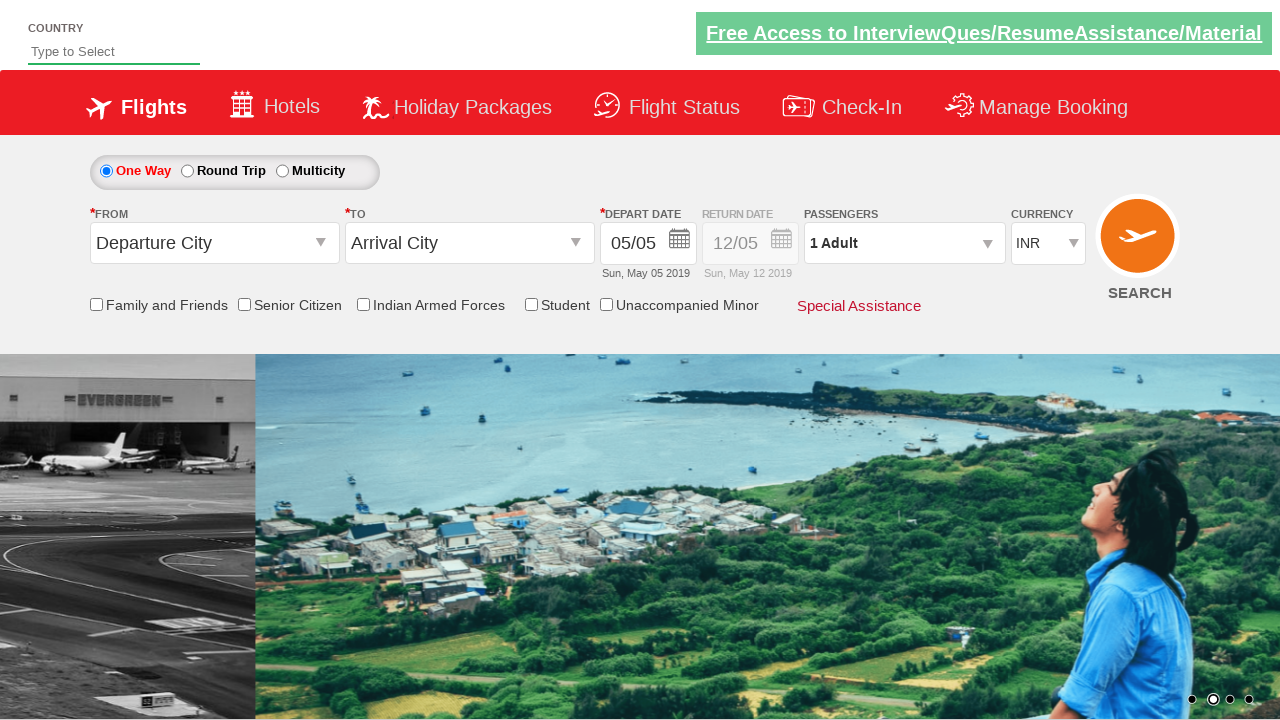

Navigated to dropdown practice page
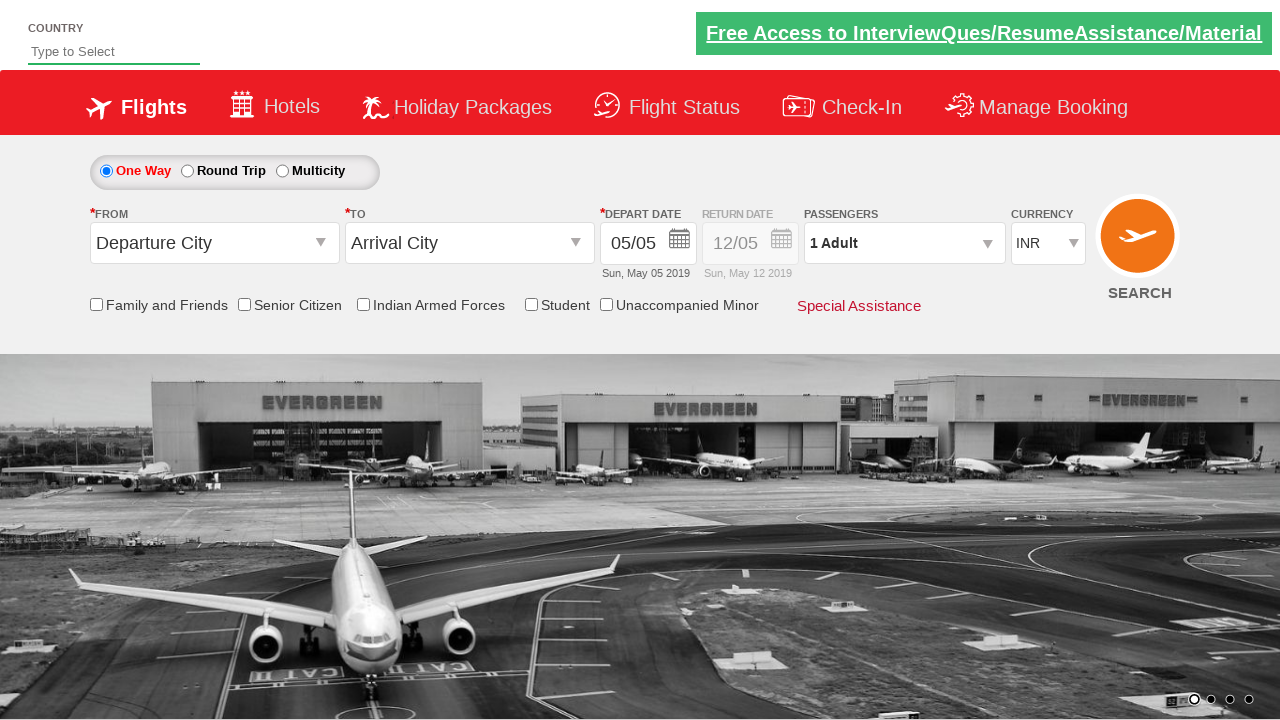

Selected currency dropdown option by index 1 on #ctl00_mainContent_DropDownListCurrency
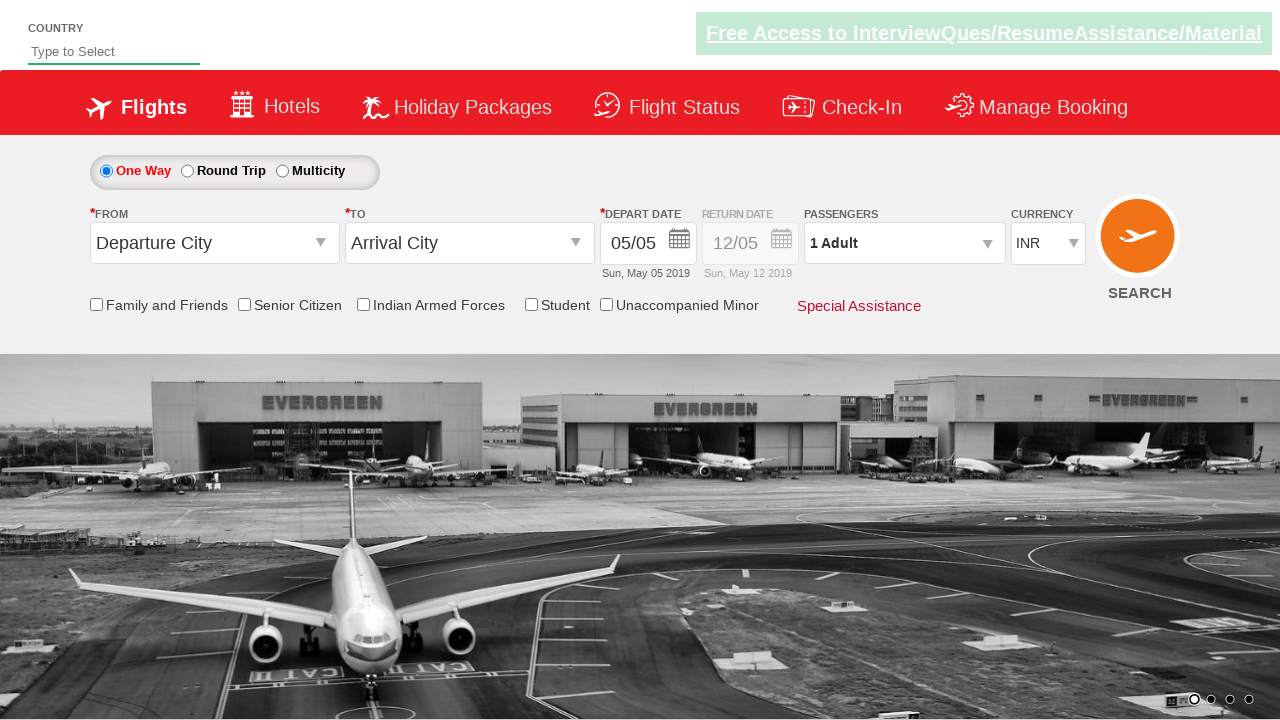

Selected currency dropdown option by value USD on #ctl00_mainContent_DropDownListCurrency
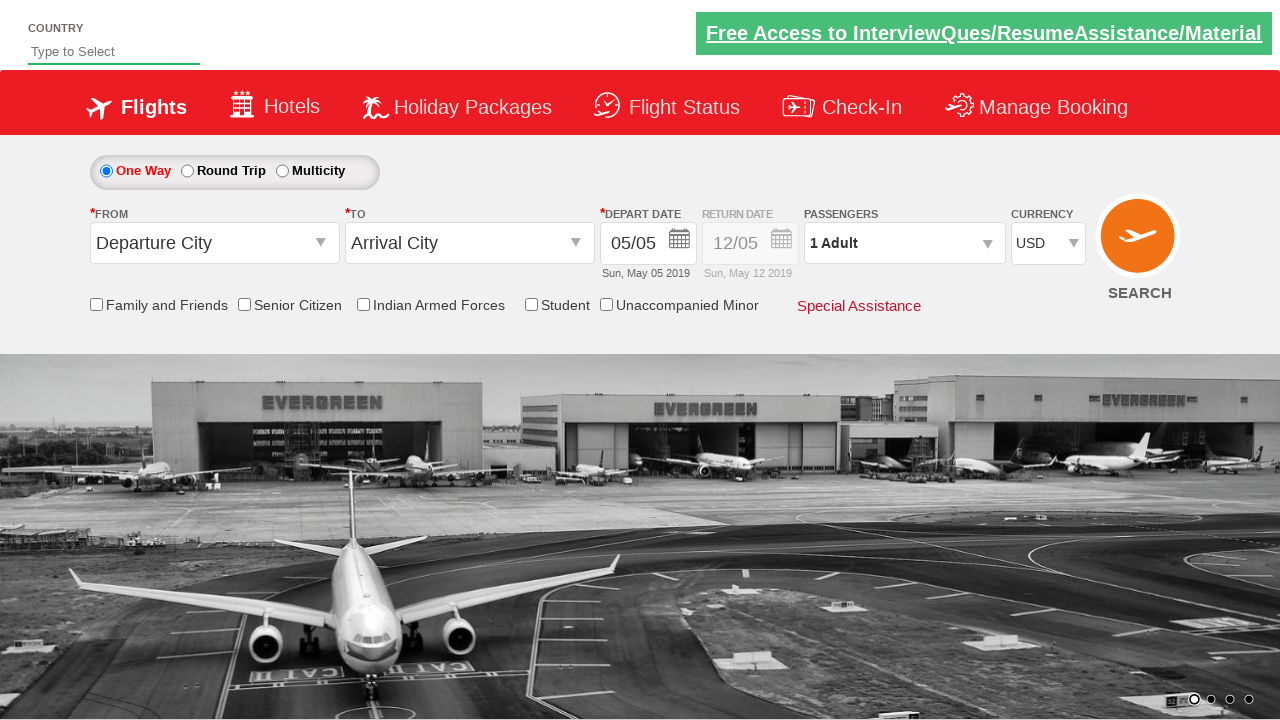

Selected currency dropdown option by visible text AED on #ctl00_mainContent_DropDownListCurrency
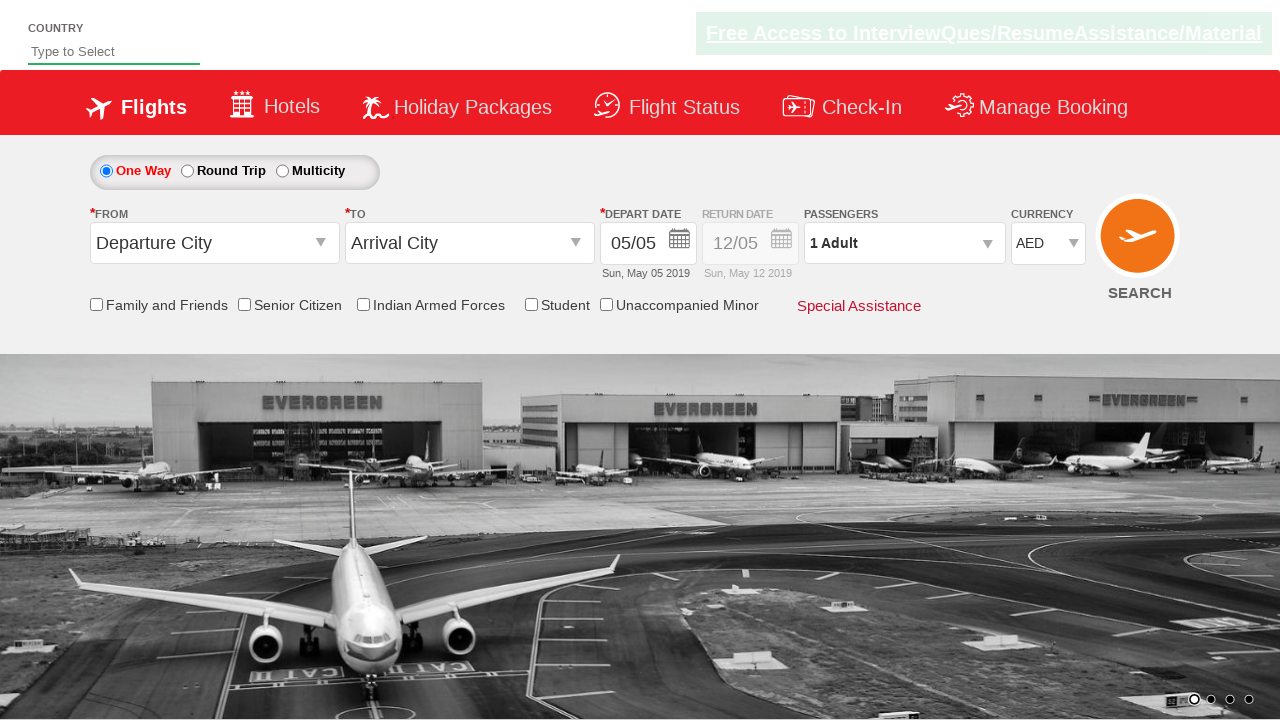

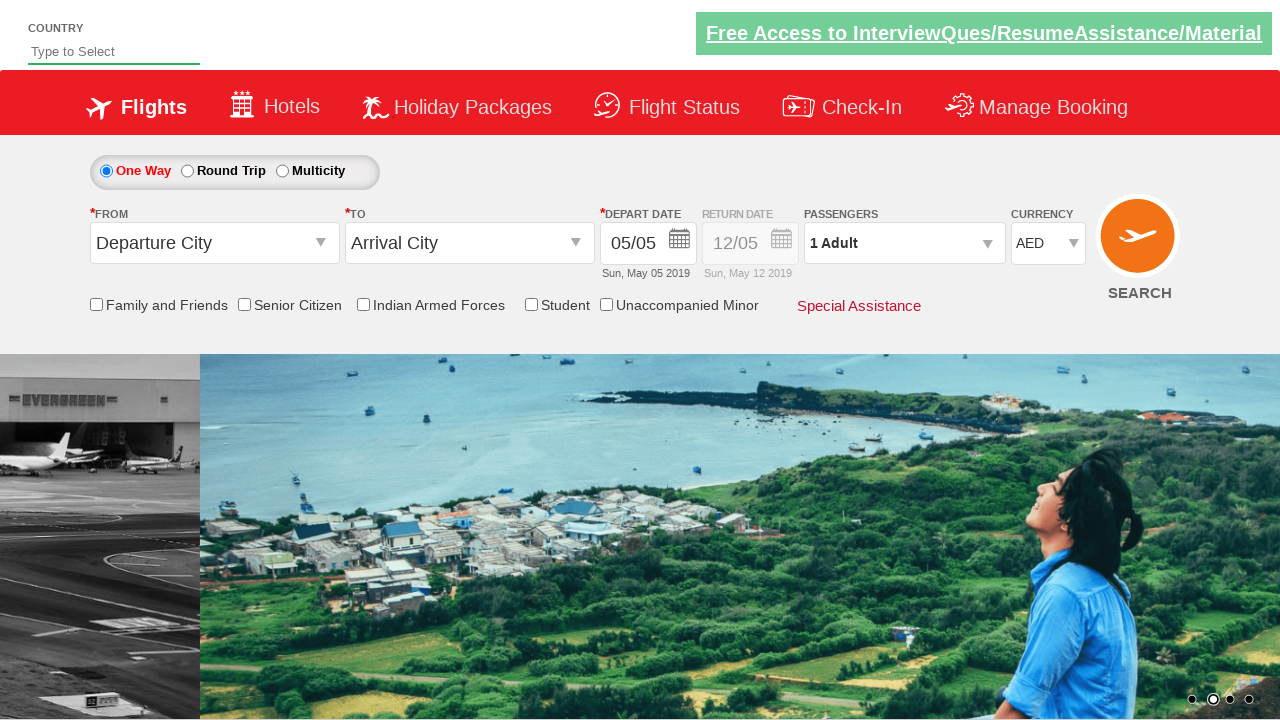